Tests Hacker News search functionality by searching for "testdriven" and verifying the term appears in results

Starting URL: https://news.ycombinator.com

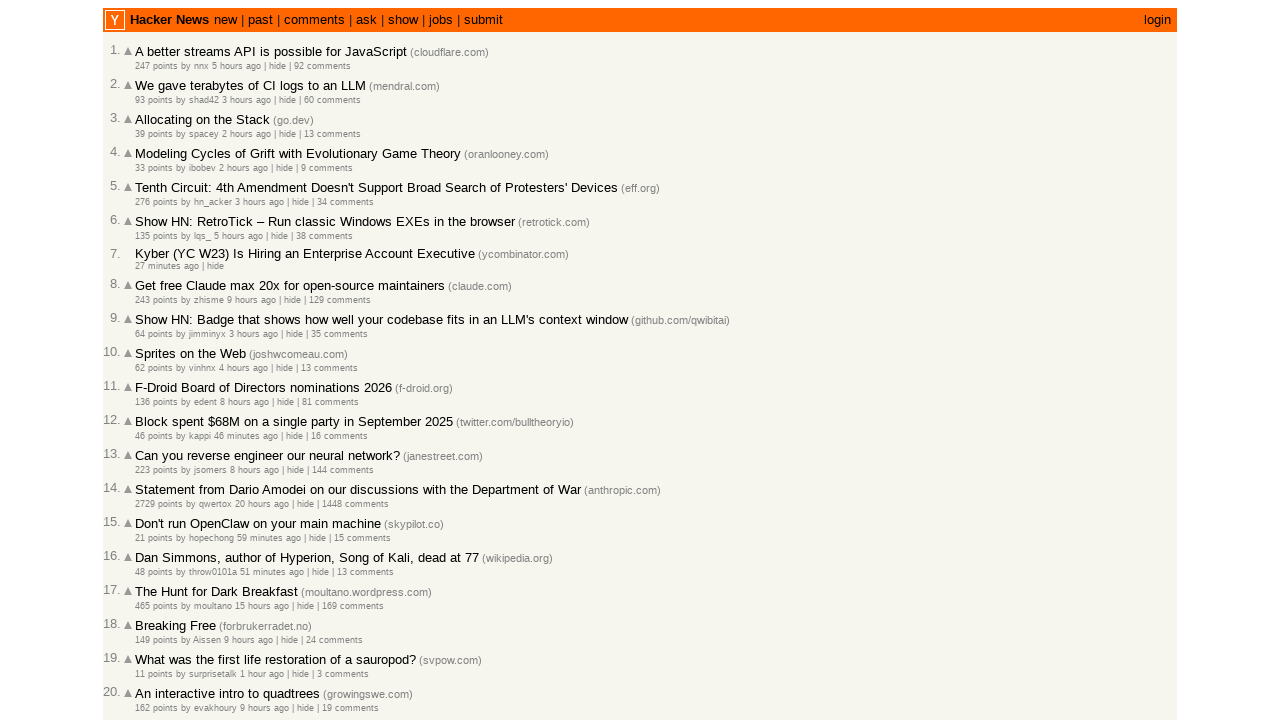

Filled search box with 'testdriven' on input[name='q']
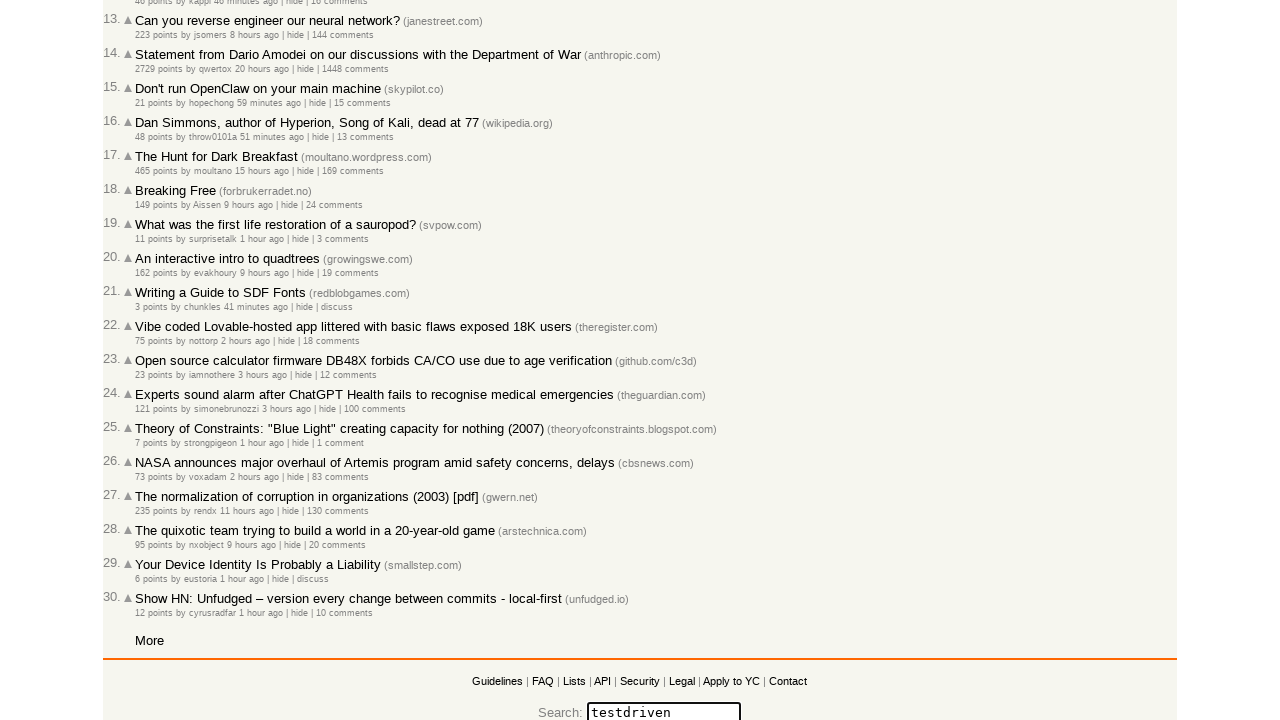

Pressed Enter to submit search query on input[name='q']
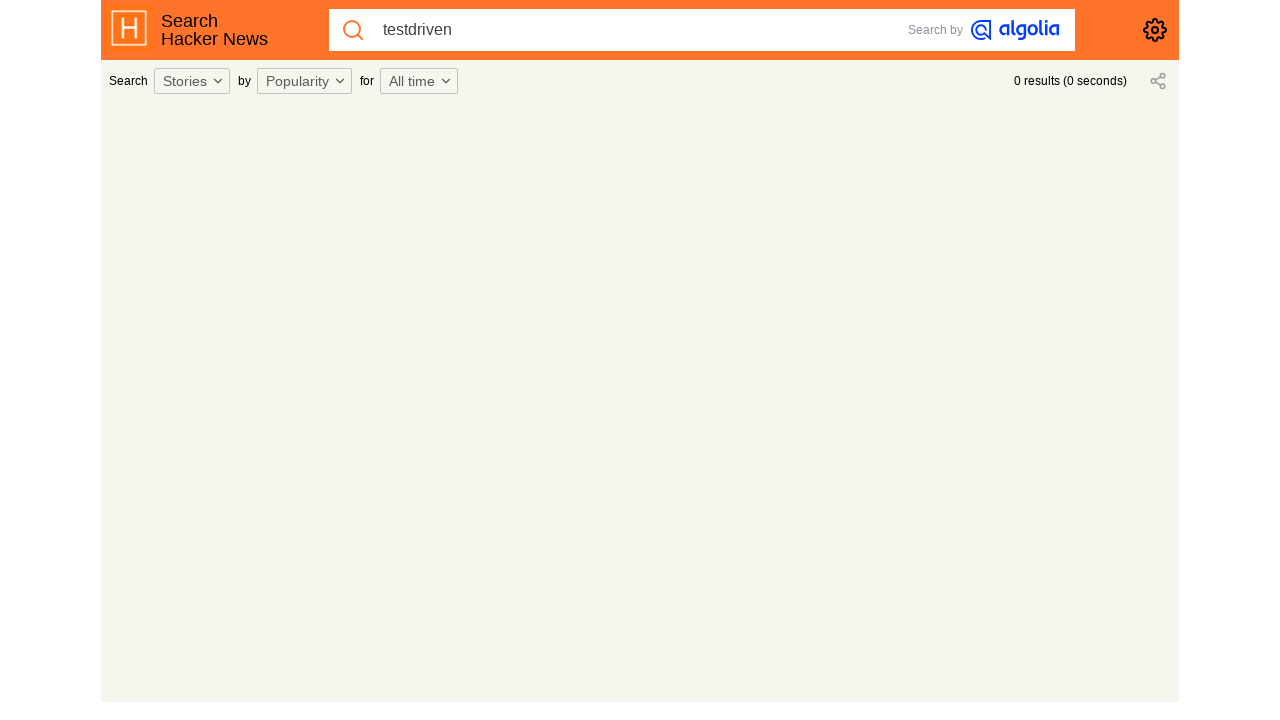

Waited for search results page to load
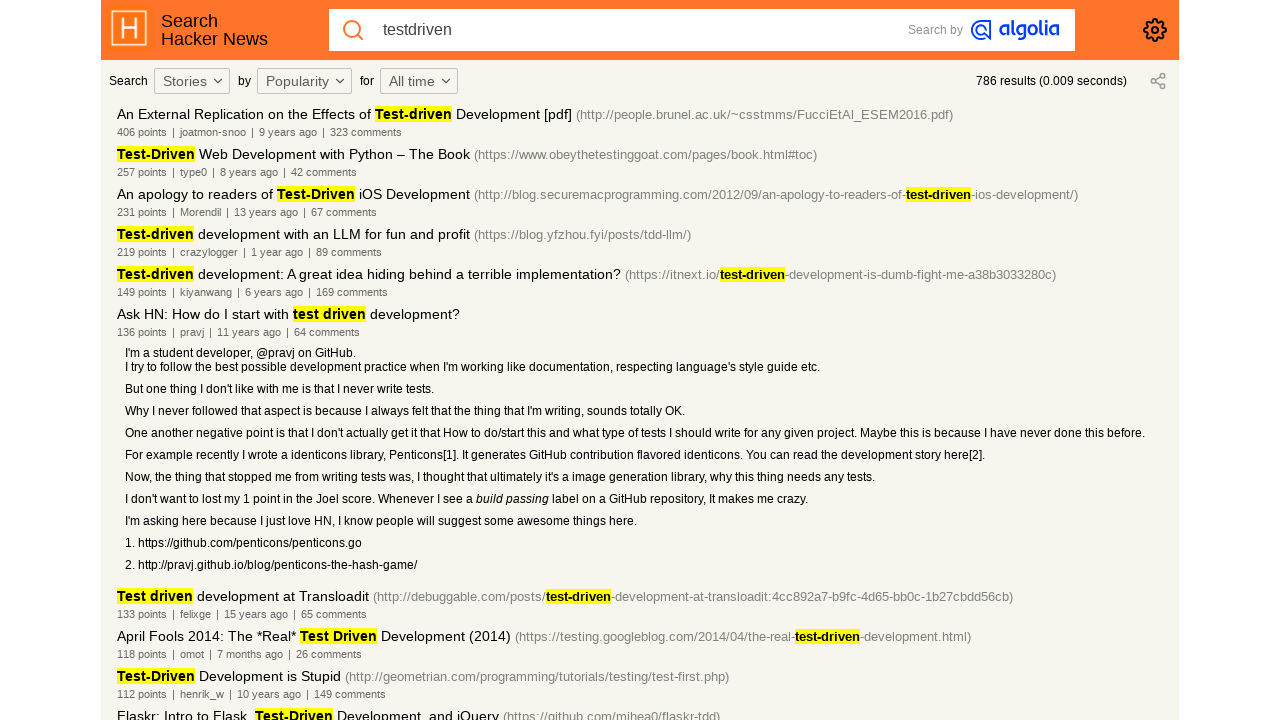

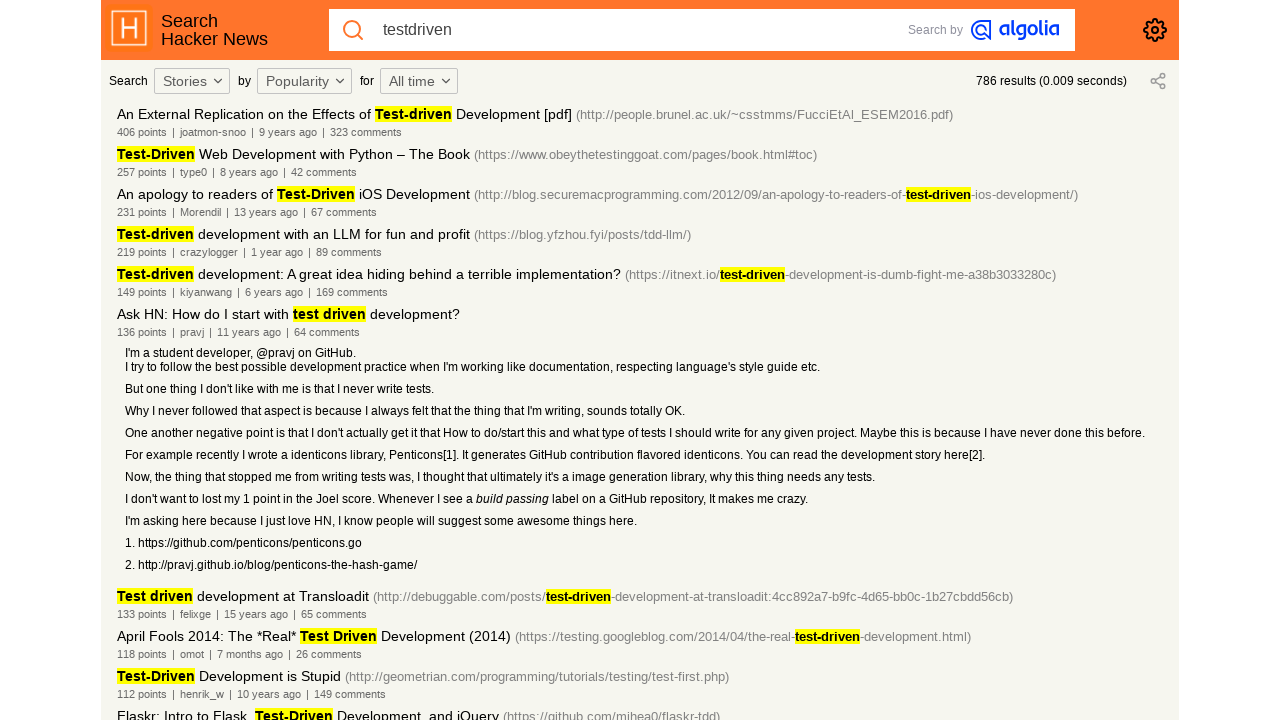